Tests payment form validation by entering zero as the amount to verify the error message

Starting URL: https://testing-qa.netlify.app/pages/banco.html

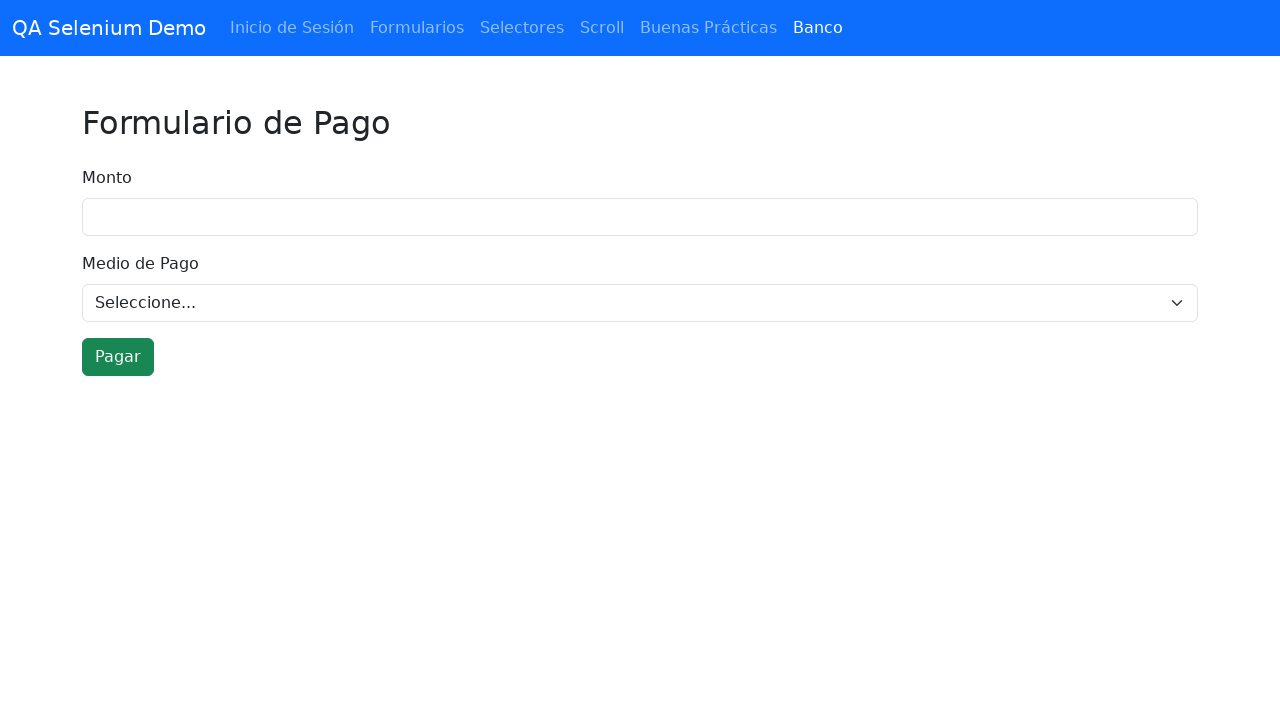

Navigated to payment form page
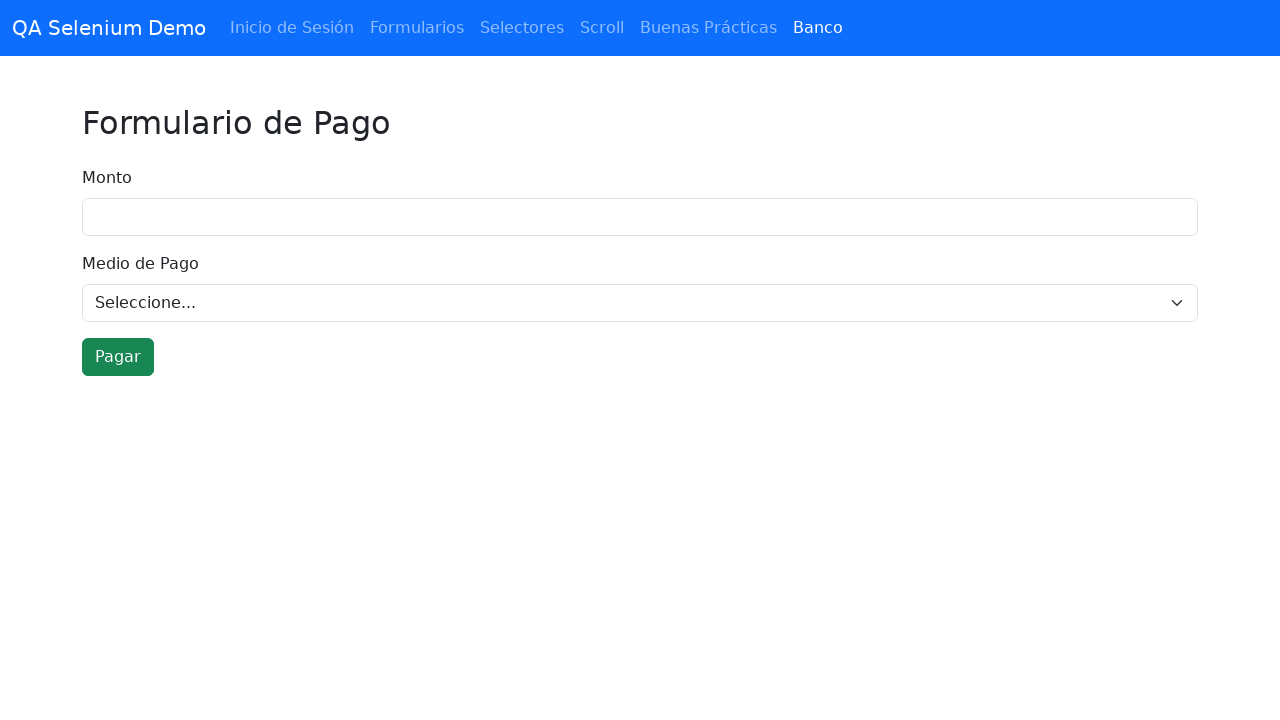

Entered zero as the payment amount on input[type='number'], input[name='monto'], #monto
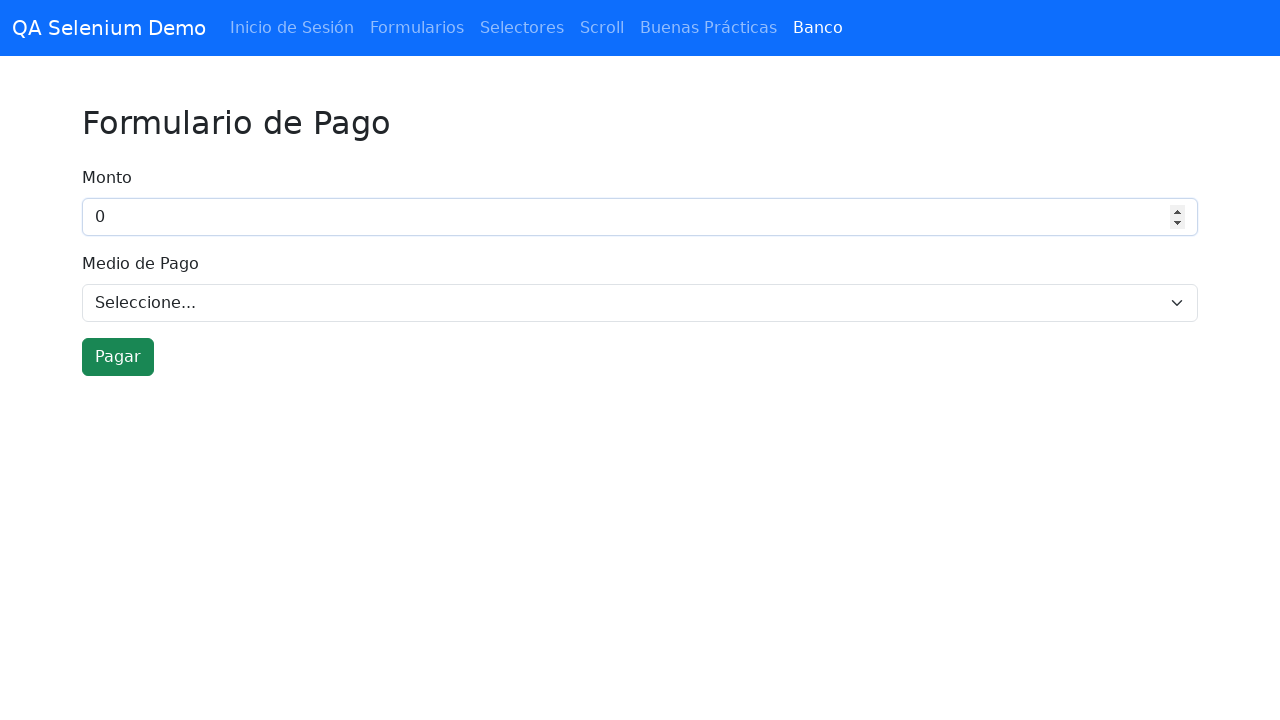

Selected a payment method from dropdown on select
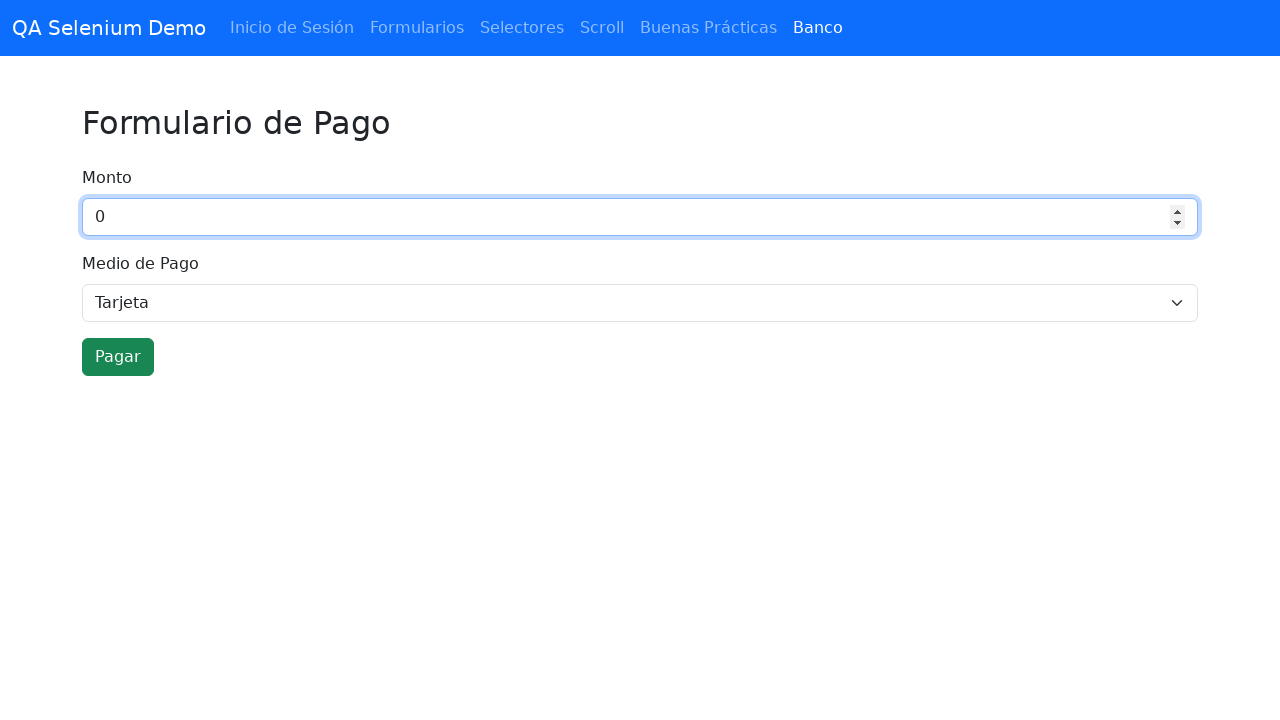

Clicked submit button to validate payment form at (118, 357) on button[type='submit'], input[type='submit'], .btn-primary
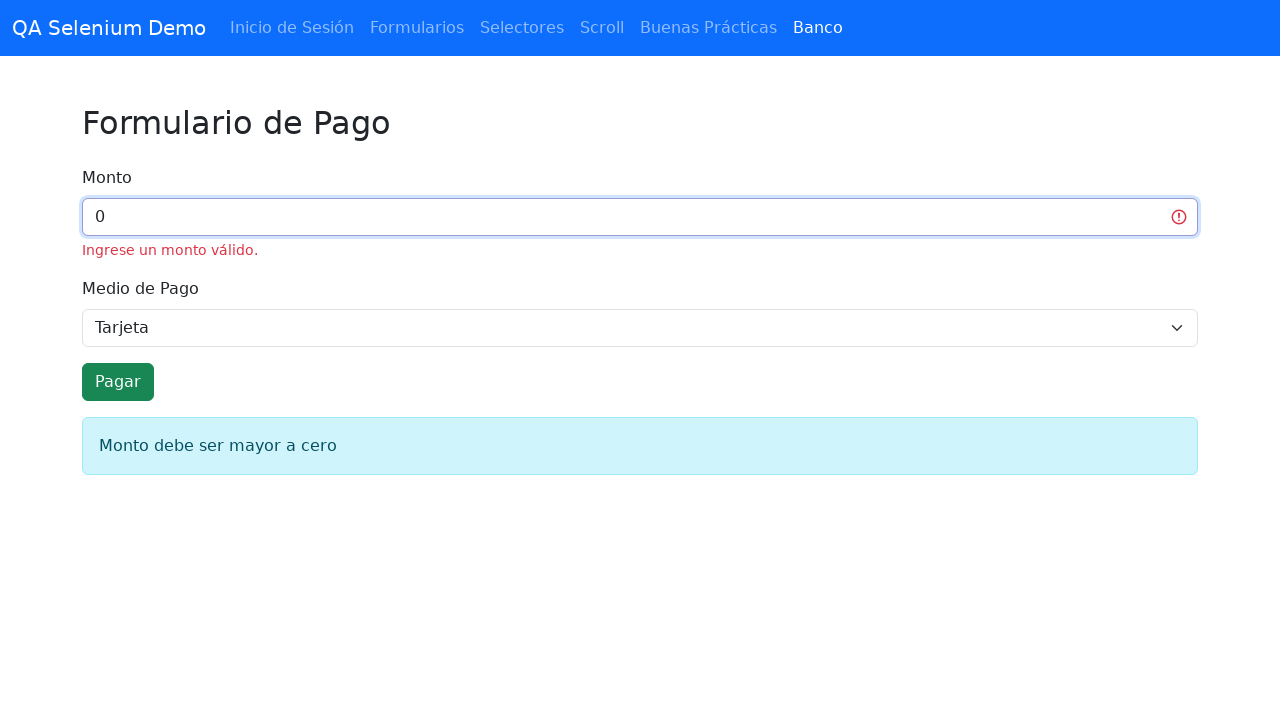

Validation error message appeared
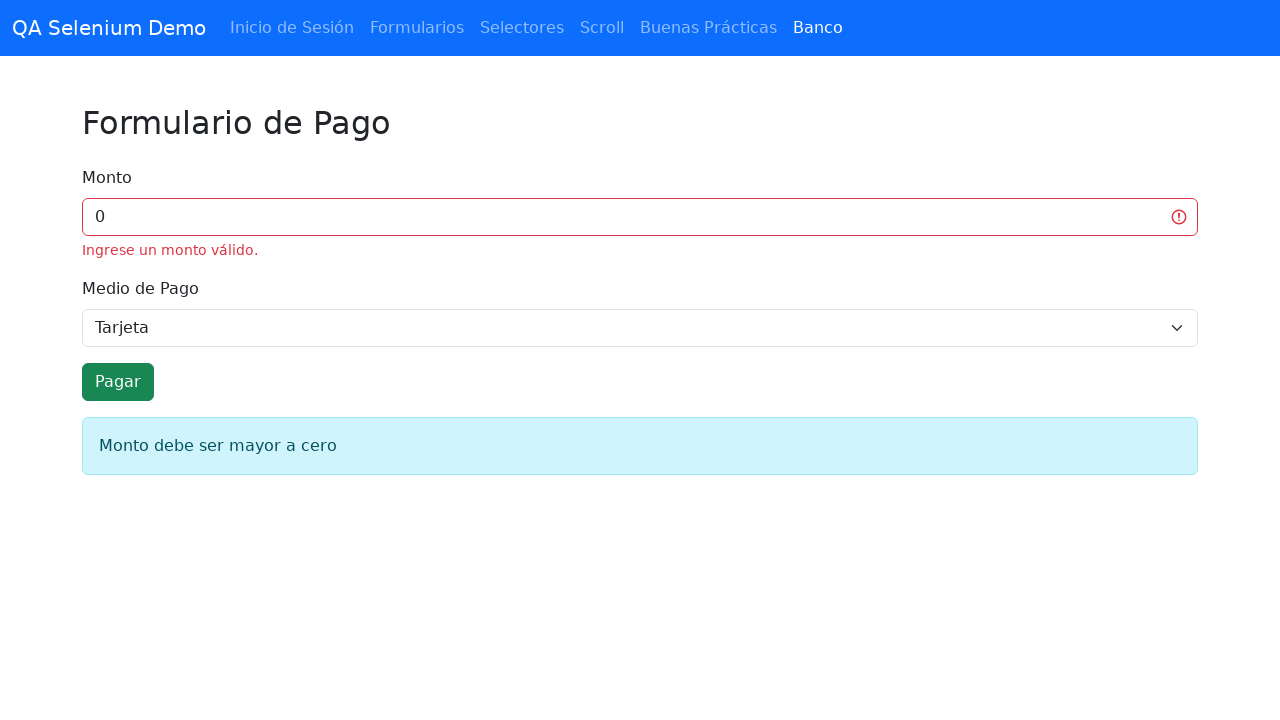

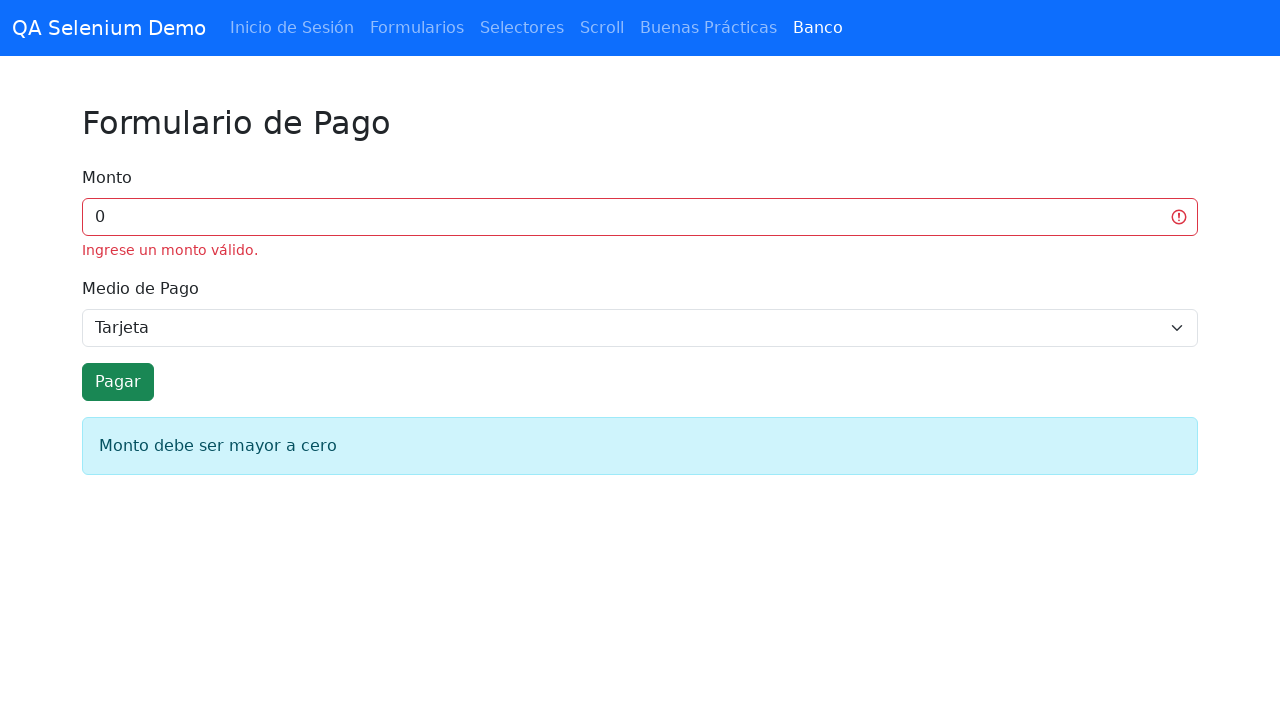